Tests adding and removing elements dynamically on a page, verifying element presence before and after deletion

Starting URL: https://practice.cydeo.com/add_remove_elements/

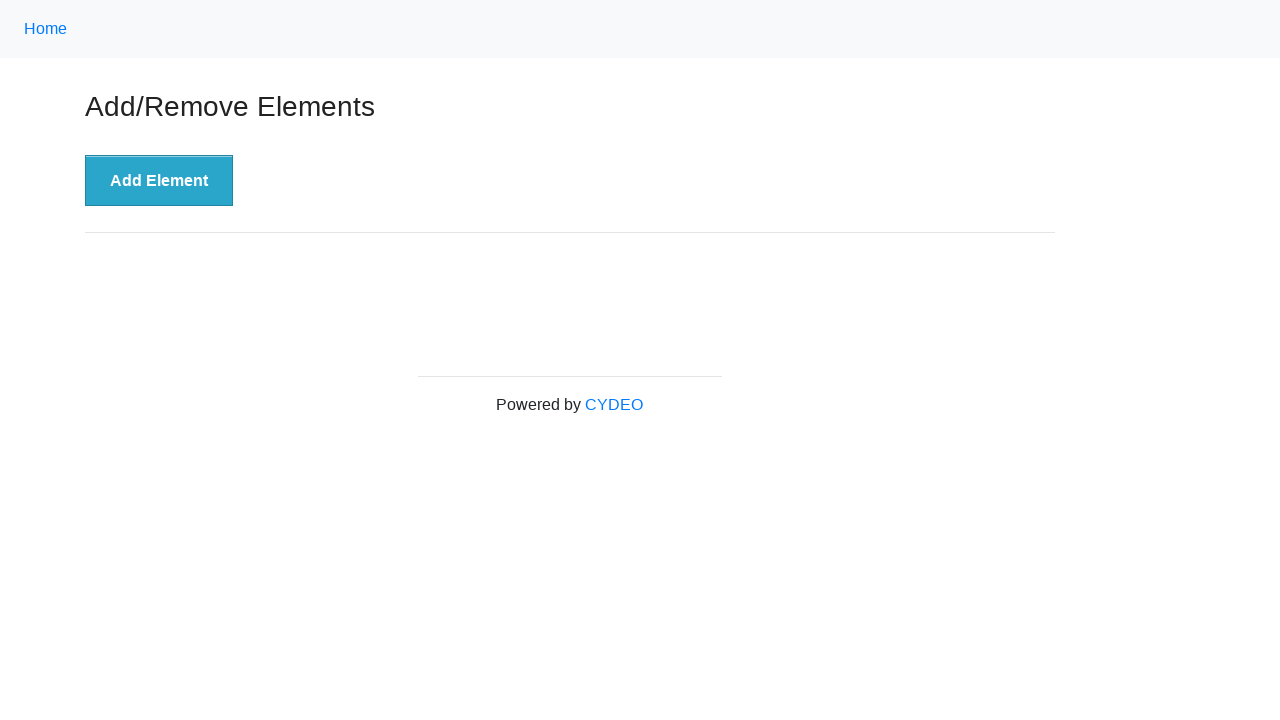

Clicked 'Add Element' button to add a new element at (159, 181) on button[onclick='addElement()']
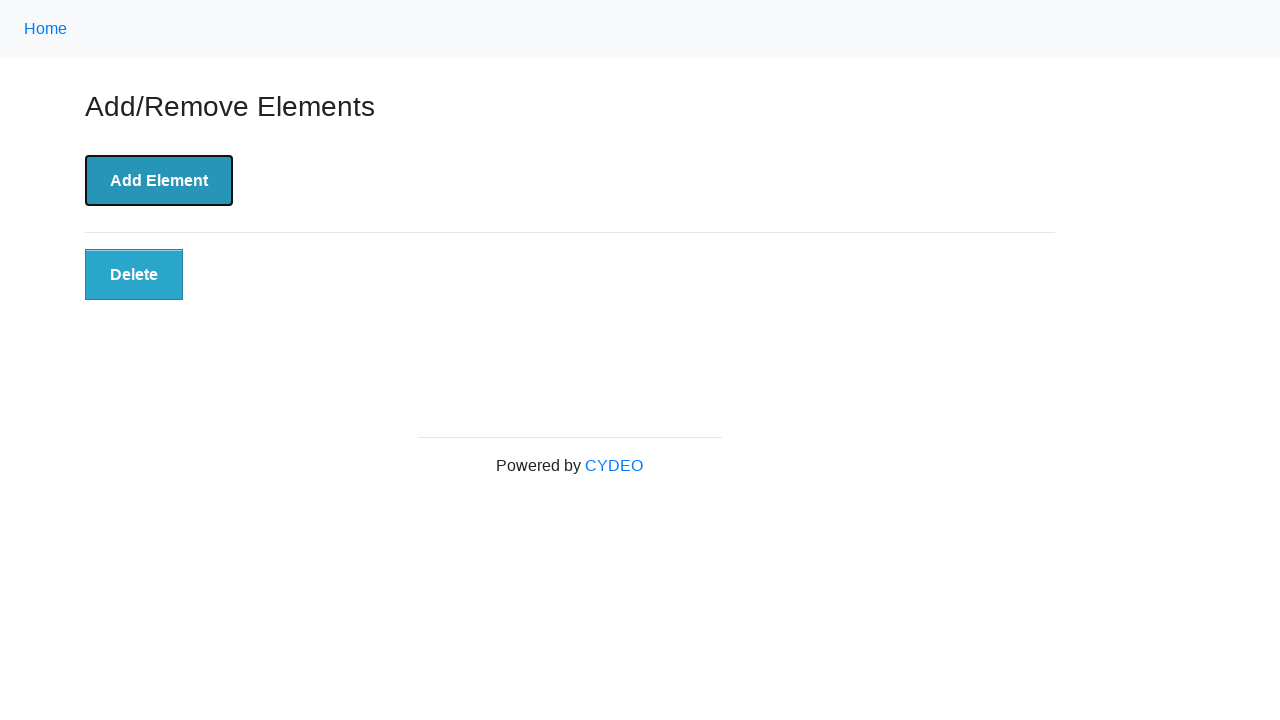

Waited for delete button to appear
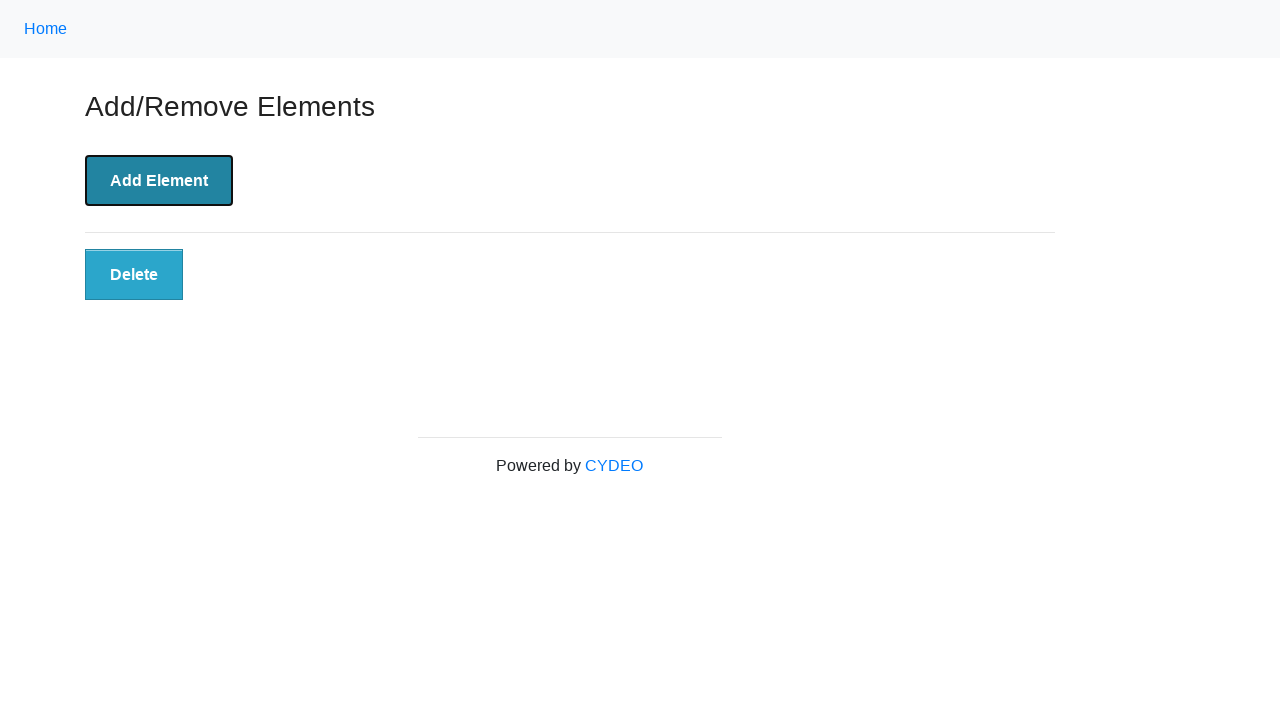

Verified delete button is visible
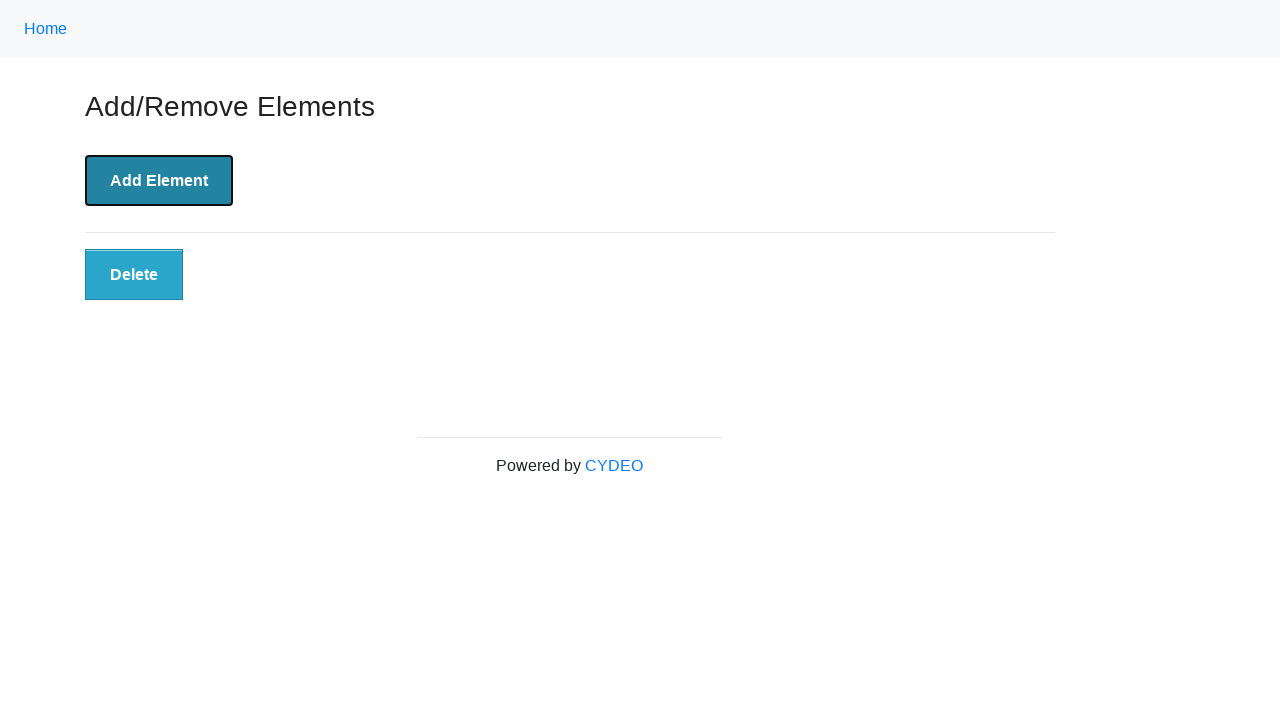

Clicked delete button to remove the element at (134, 275) on button.added-manually
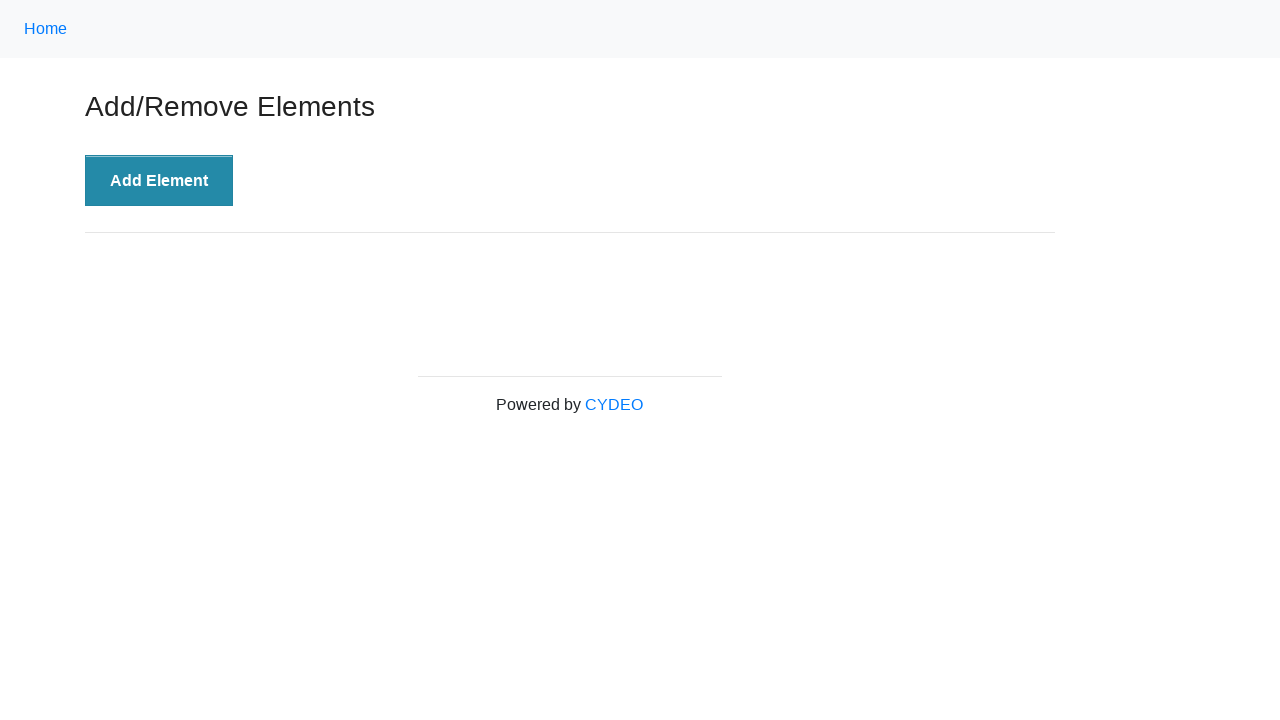

Verified delete button is no longer present on the page
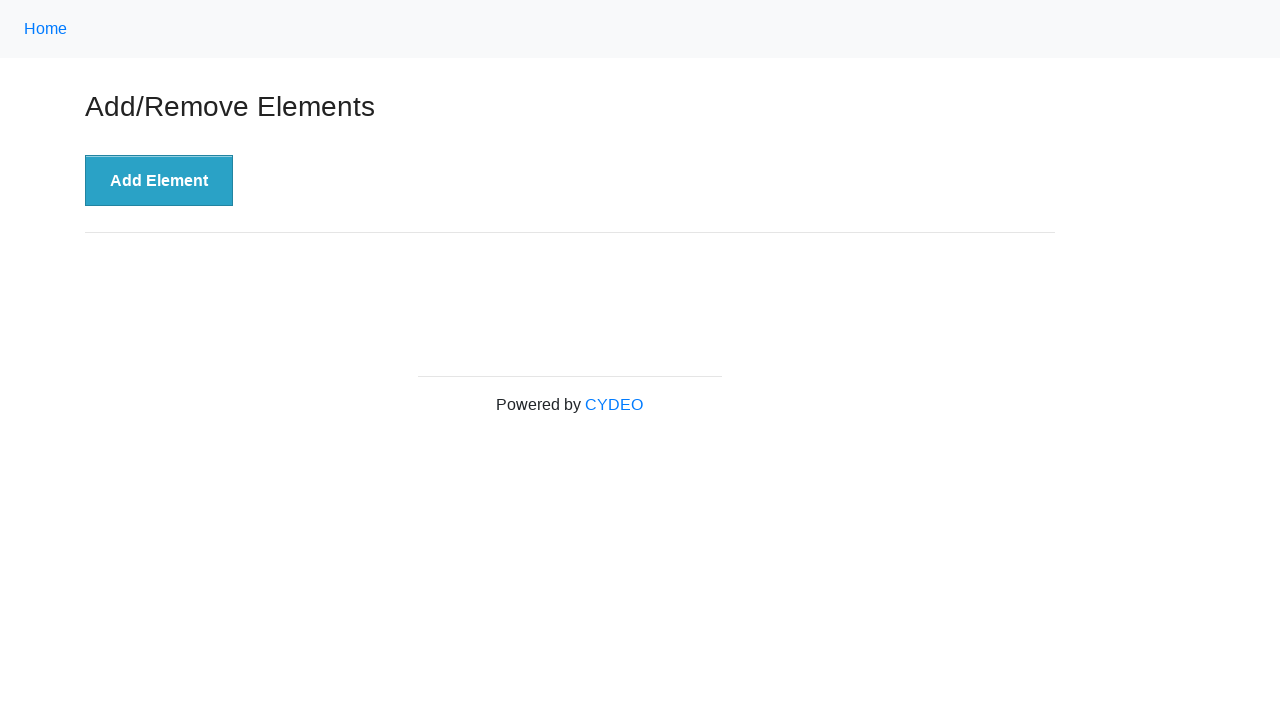

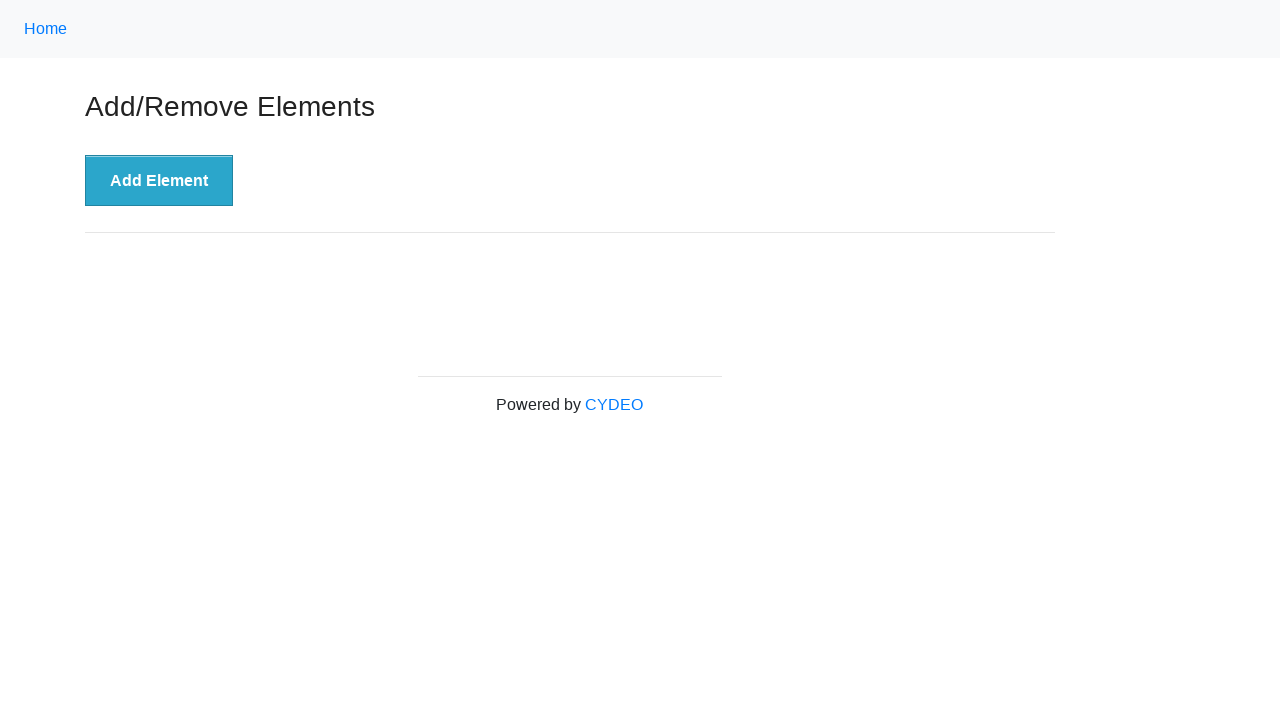